Tests the jQuery UI spinner widget by entering text into the spinner input field and toggling the disable button to verify the enabled/disabled state of the input.

Starting URL: https://jqueryui.com/spinner/#default

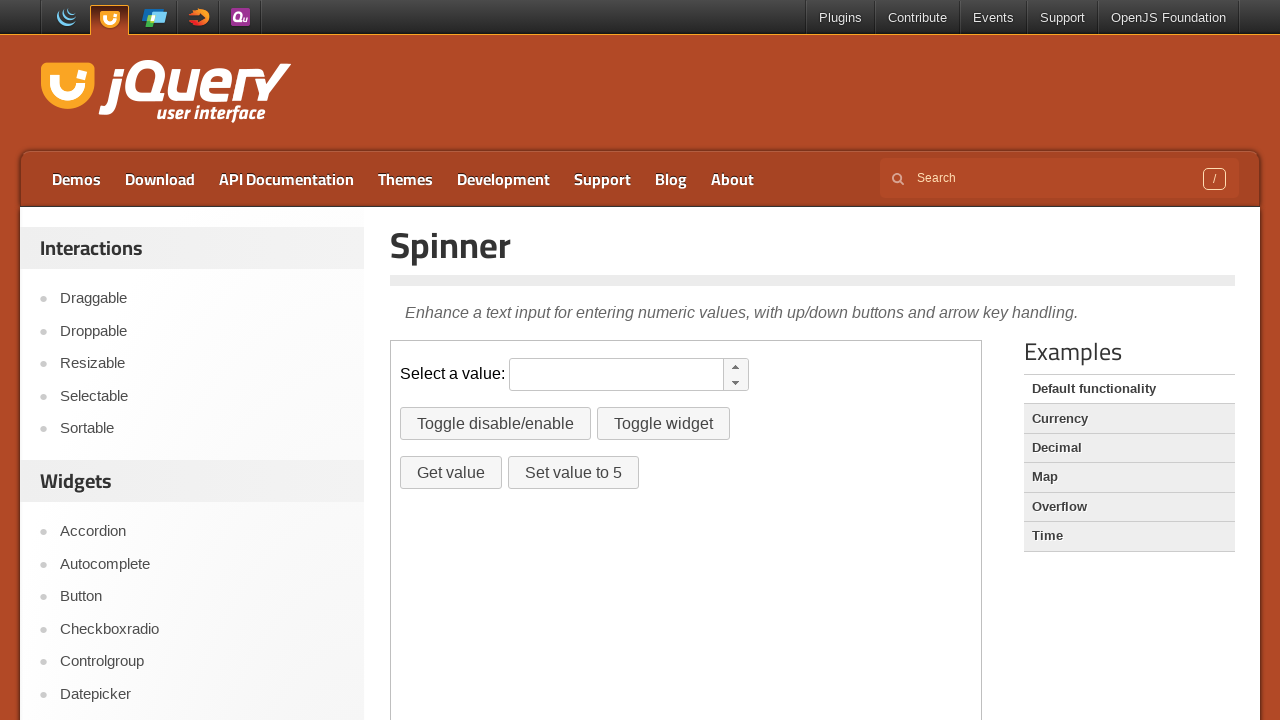

Located the demo iframe
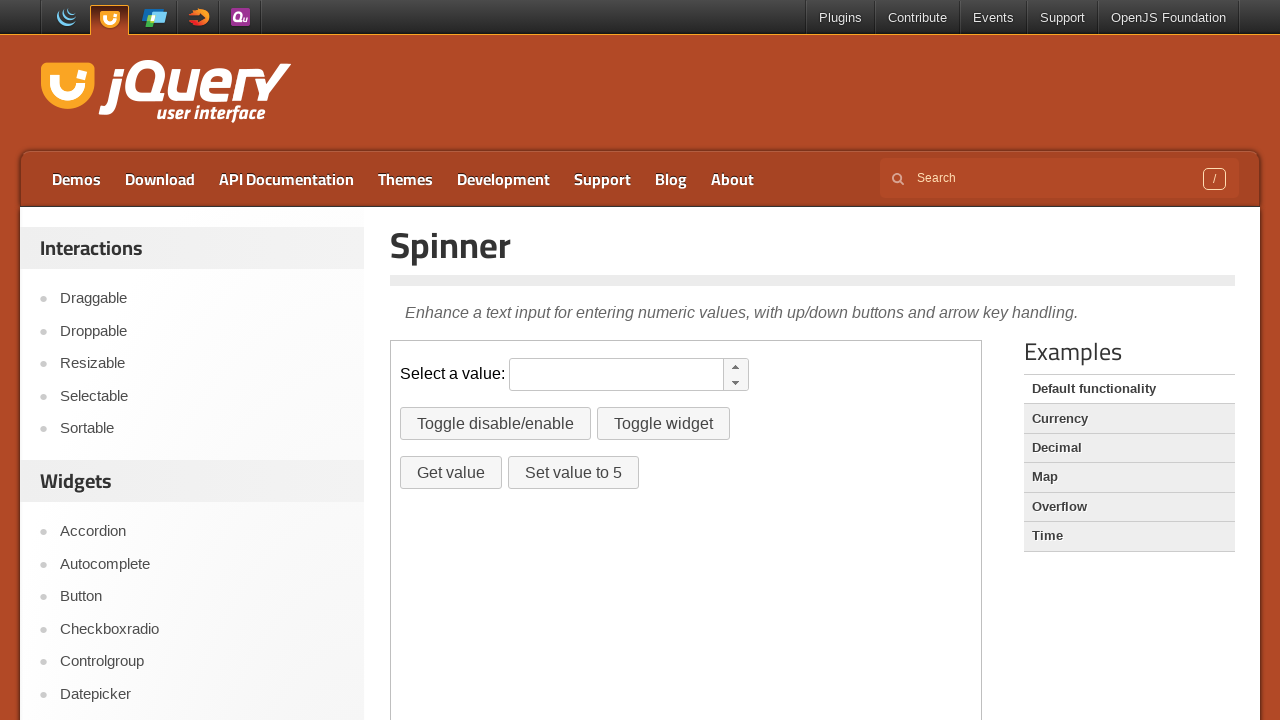

Entered text 'ddgfg' into the spinner input field on iframe.demo-frame >> nth=0 >> internal:control=enter-frame >> #spinner
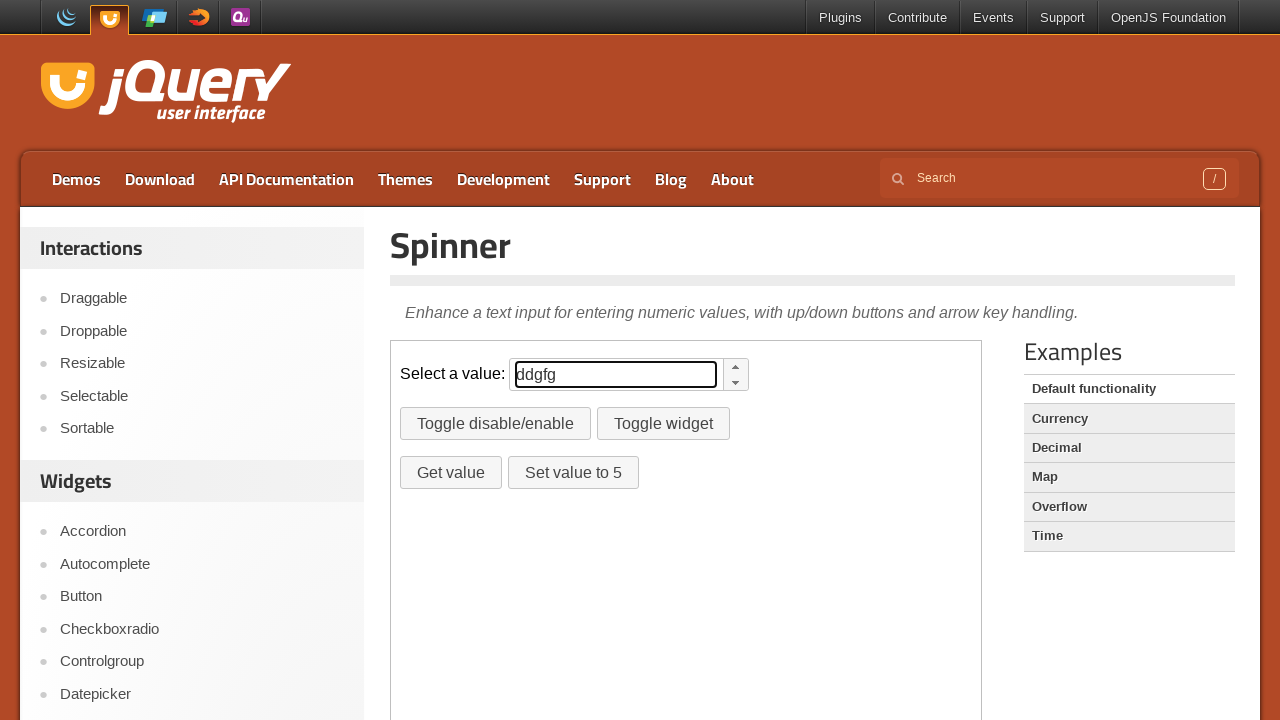

Clicked the disable button to disable the spinner at (496, 424) on iframe.demo-frame >> nth=0 >> internal:control=enter-frame >> #disable
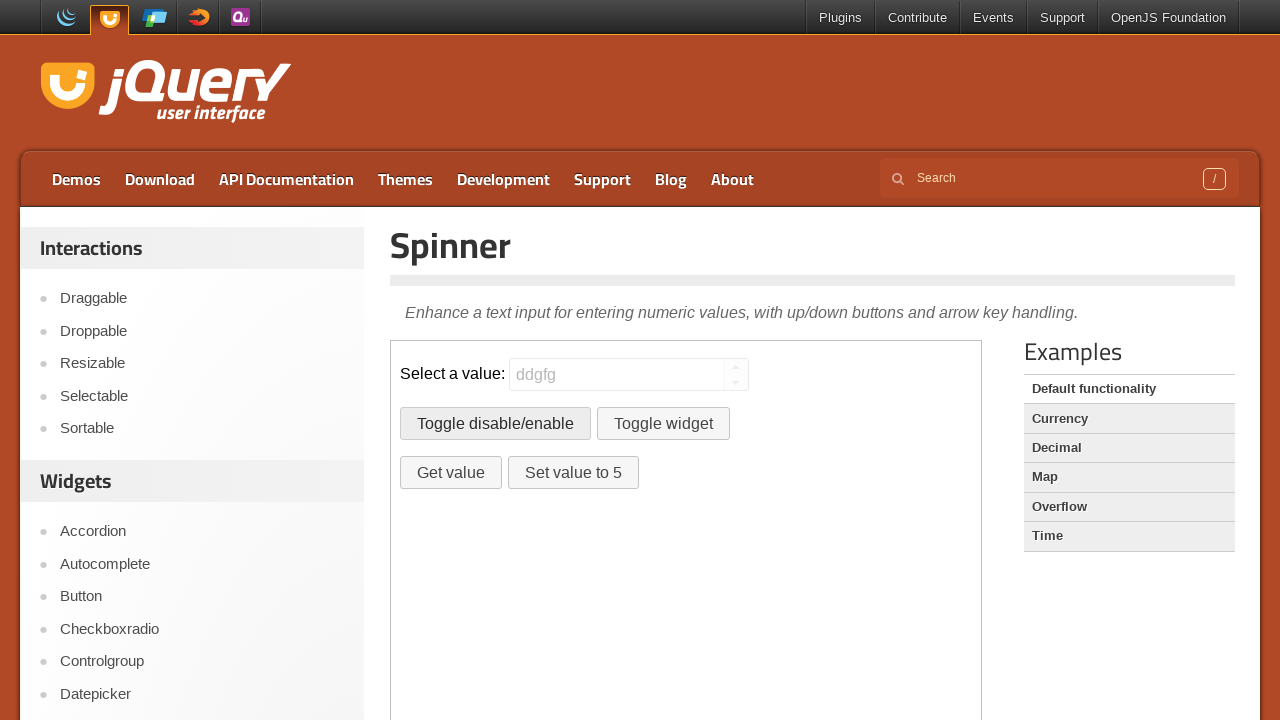

Clicked the disable button again to re-enable the spinner at (496, 424) on iframe.demo-frame >> nth=0 >> internal:control=enter-frame >> #disable
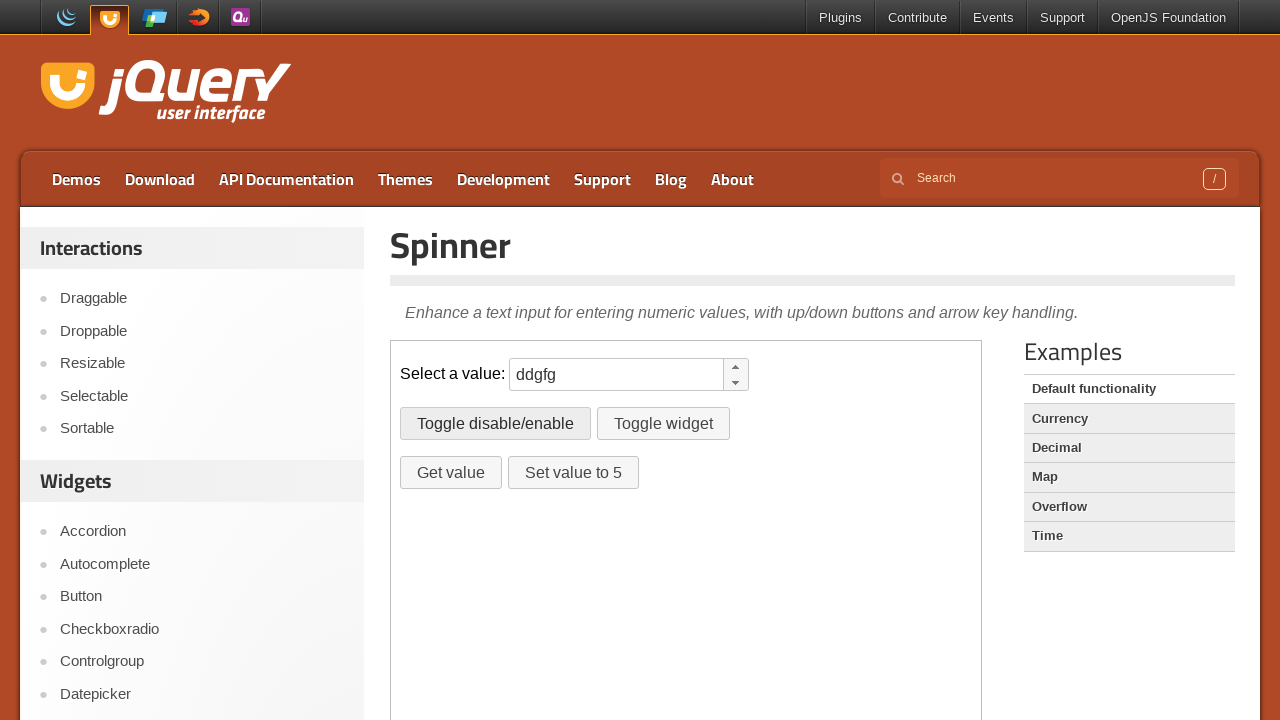

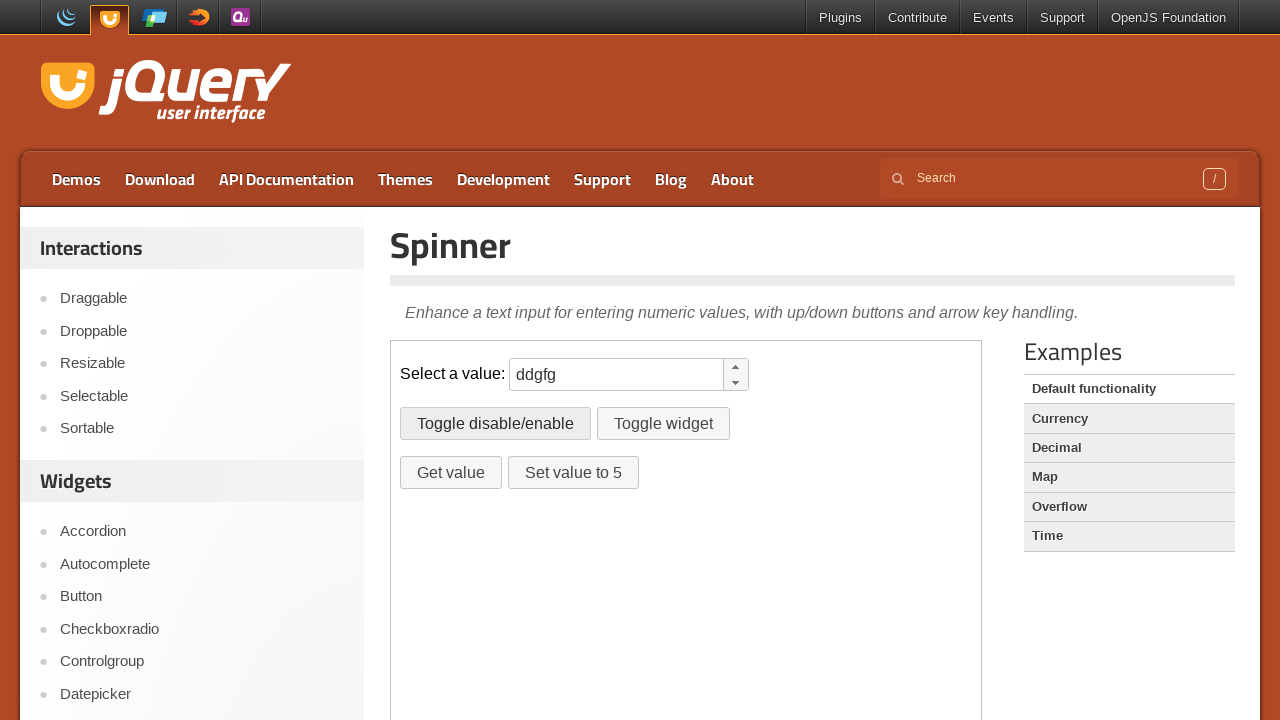